Tests Bootstrap dropdown functionality by clicking a dropdown button and selecting an item containing "HTML" from the dropdown menu

Starting URL: https://www.w3schools.com/bootstrap/bootstrap_dropdowns.asp

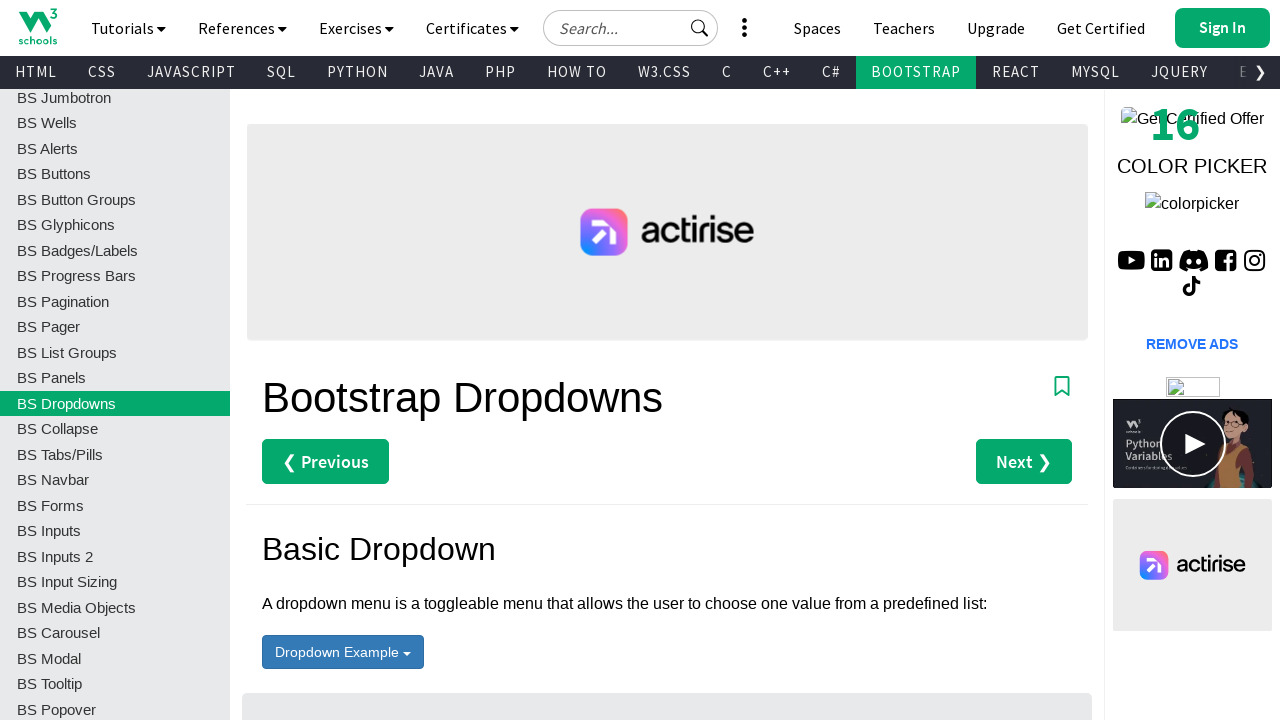

Clicked dropdown button to open menu at (343, 652) on button#menu1
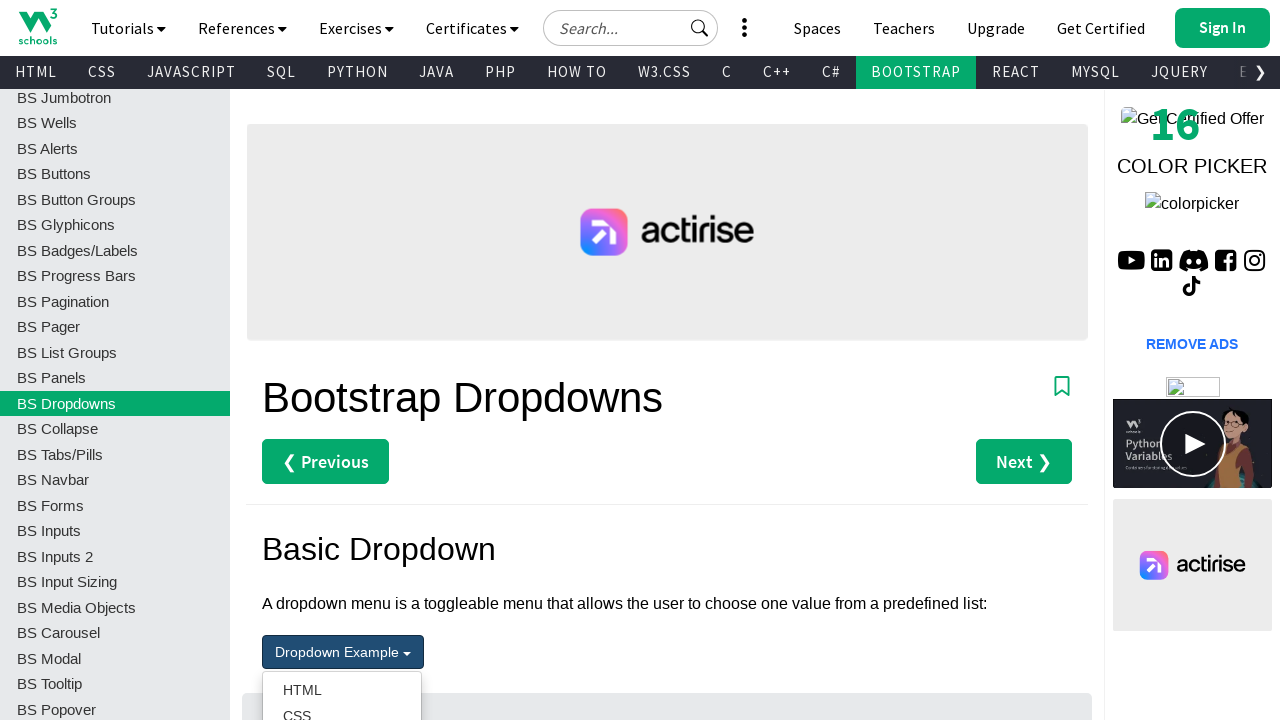

Dropdown menu appeared
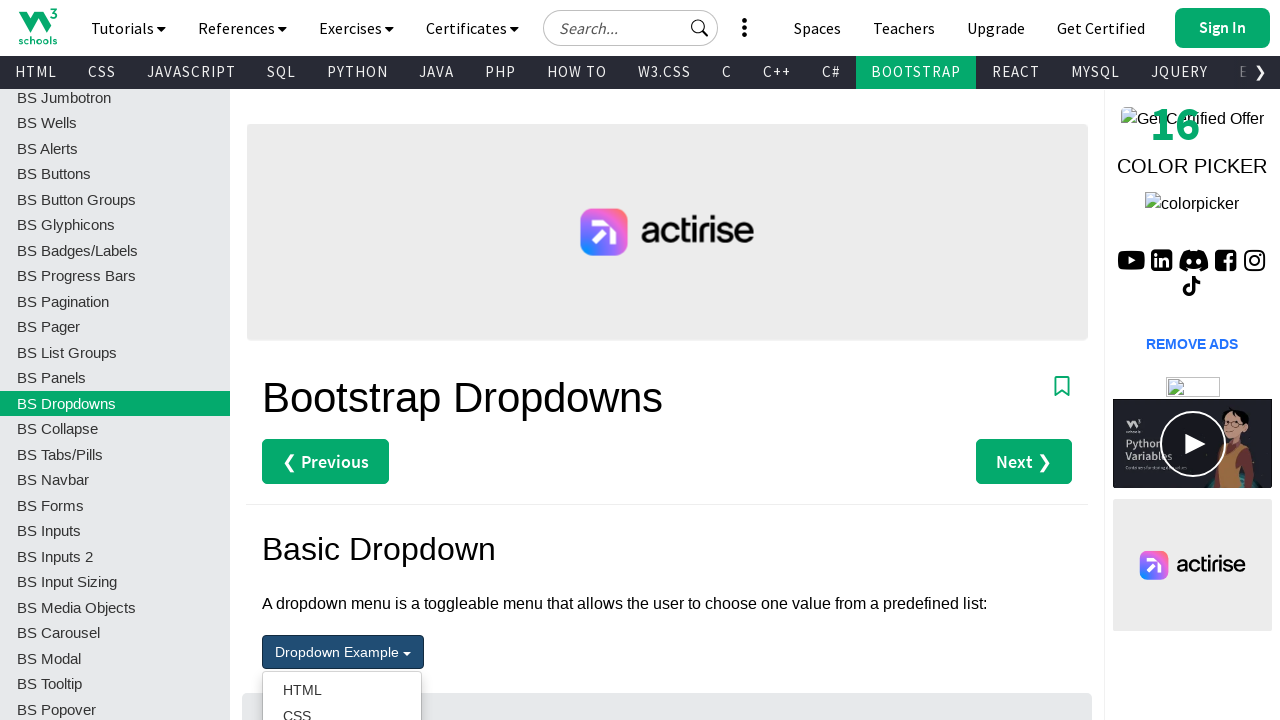

Located dropdown menu items
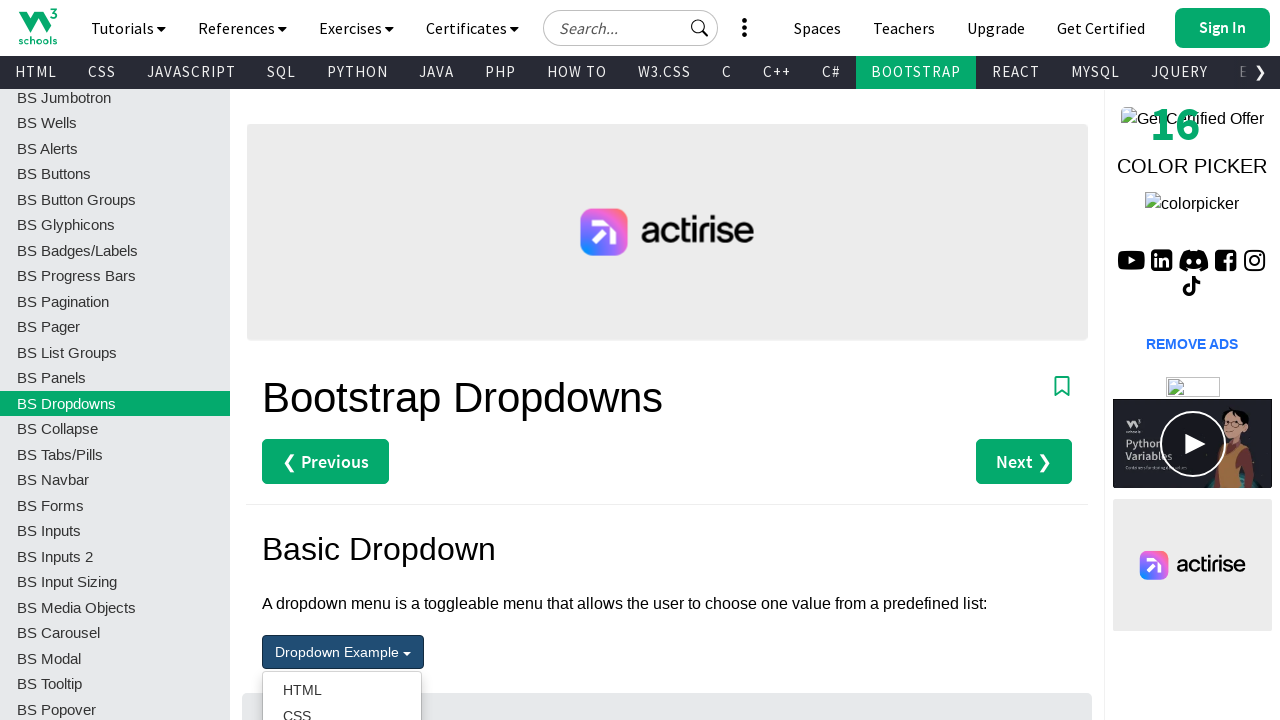

Found 5 dropdown items
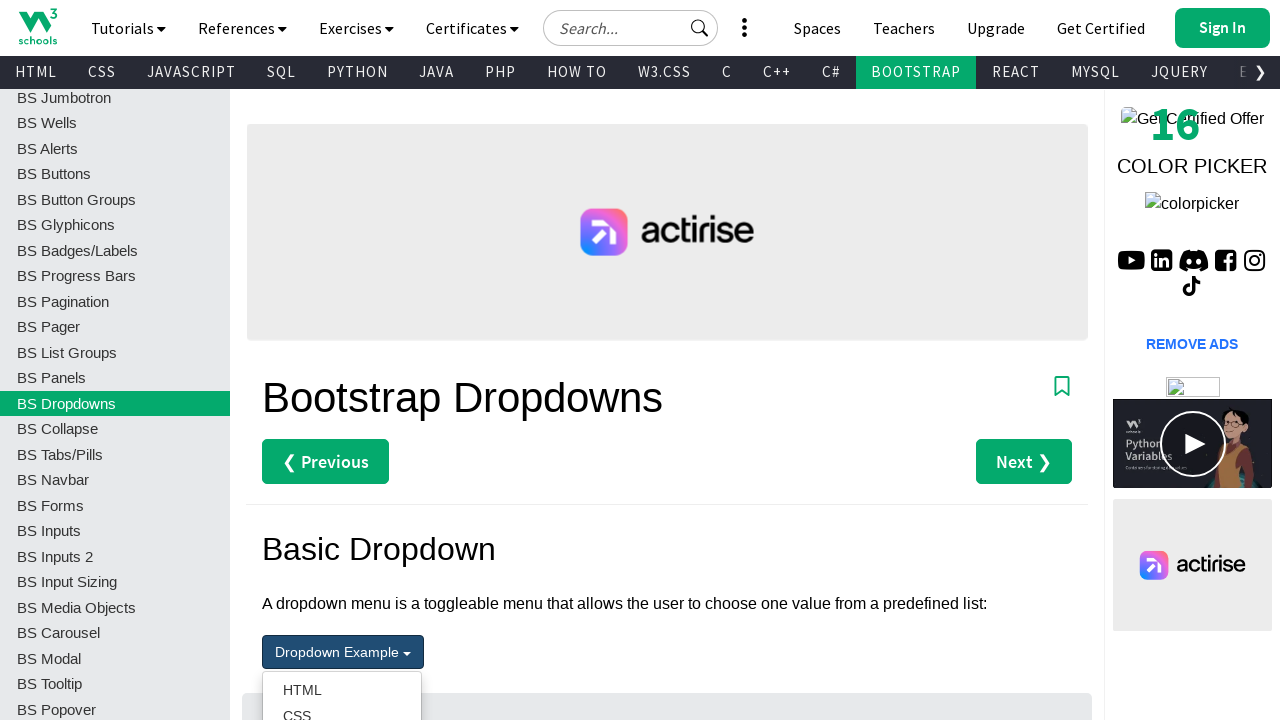

Checked dropdown item 1: 'HTML'
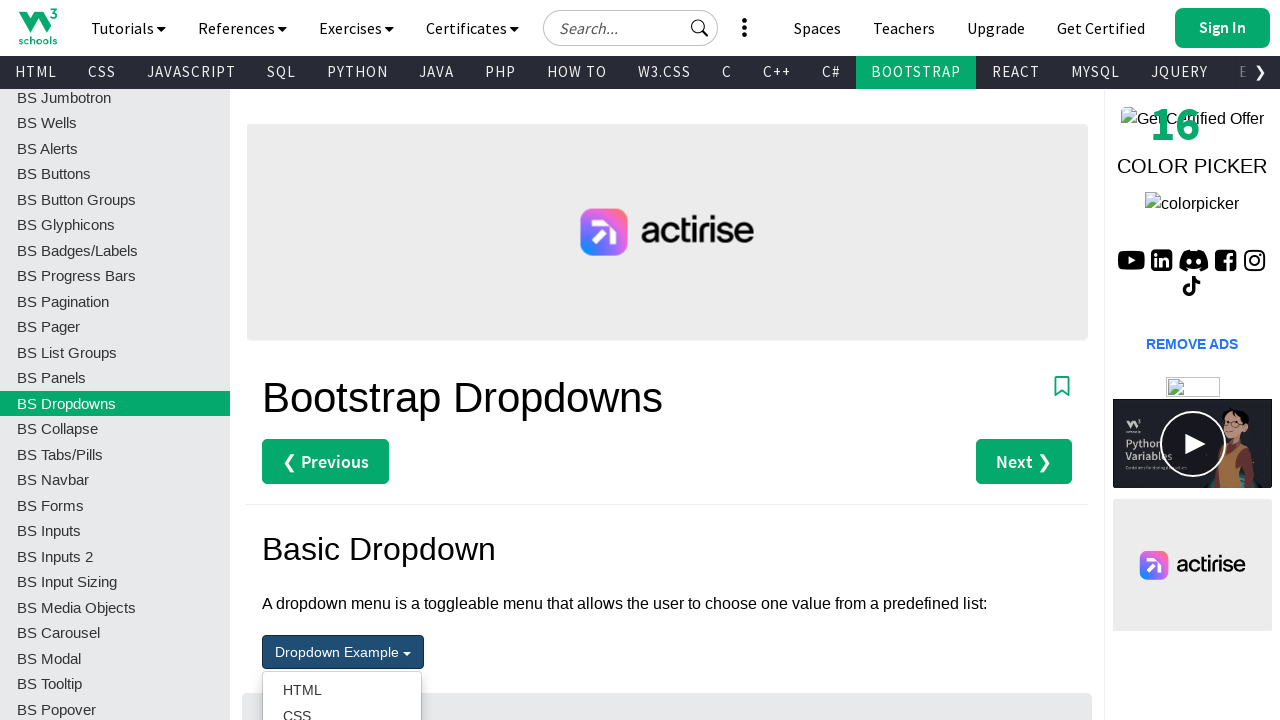

Selected dropdown item containing 'HTML' at (342, 690) on div.dropdown.open ul.dropdown-menu li >> nth=0
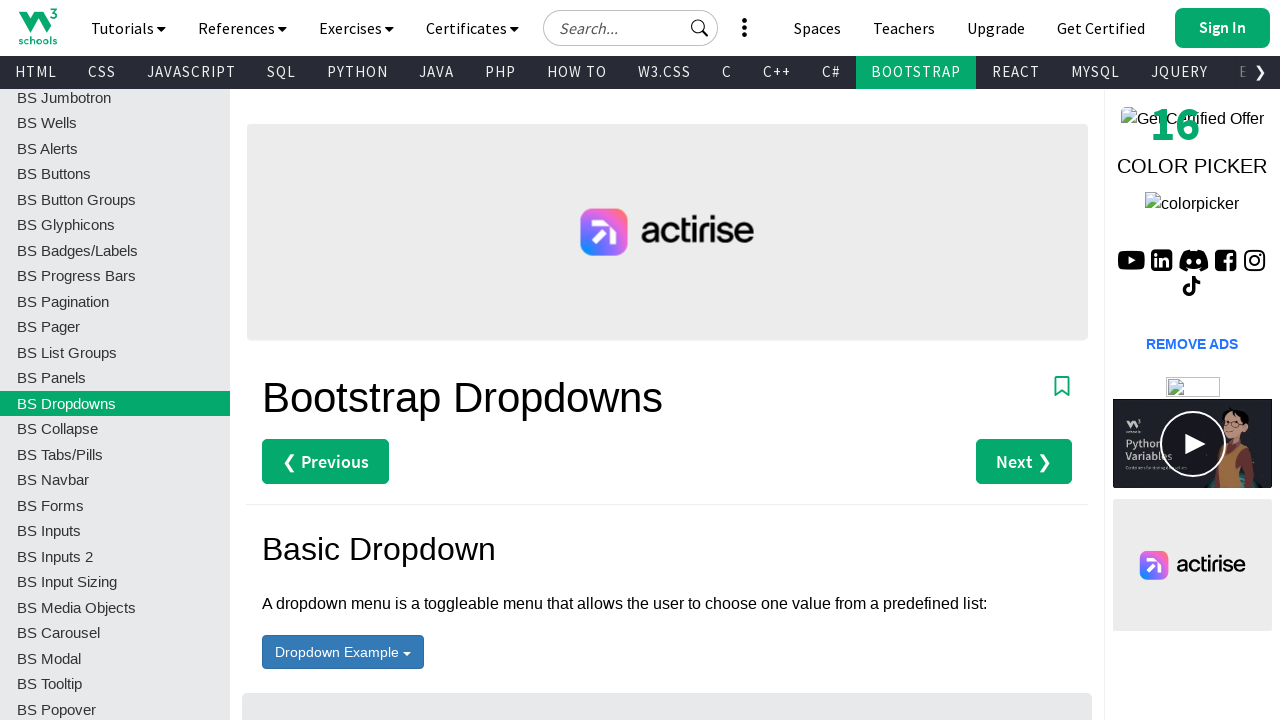

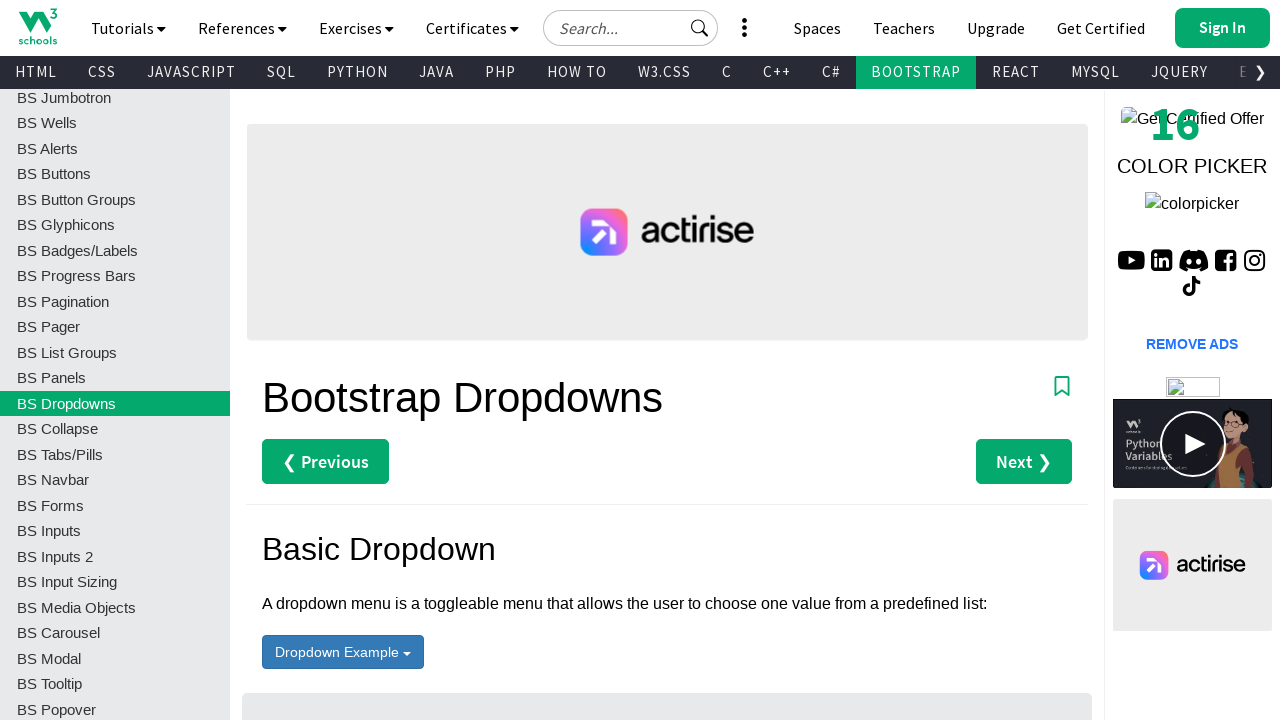